Tests a web form by entering text into a text field and clicking the submit button, then verifies a success message is displayed

Starting URL: https://www.selenium.dev/selenium/web/web-form.html

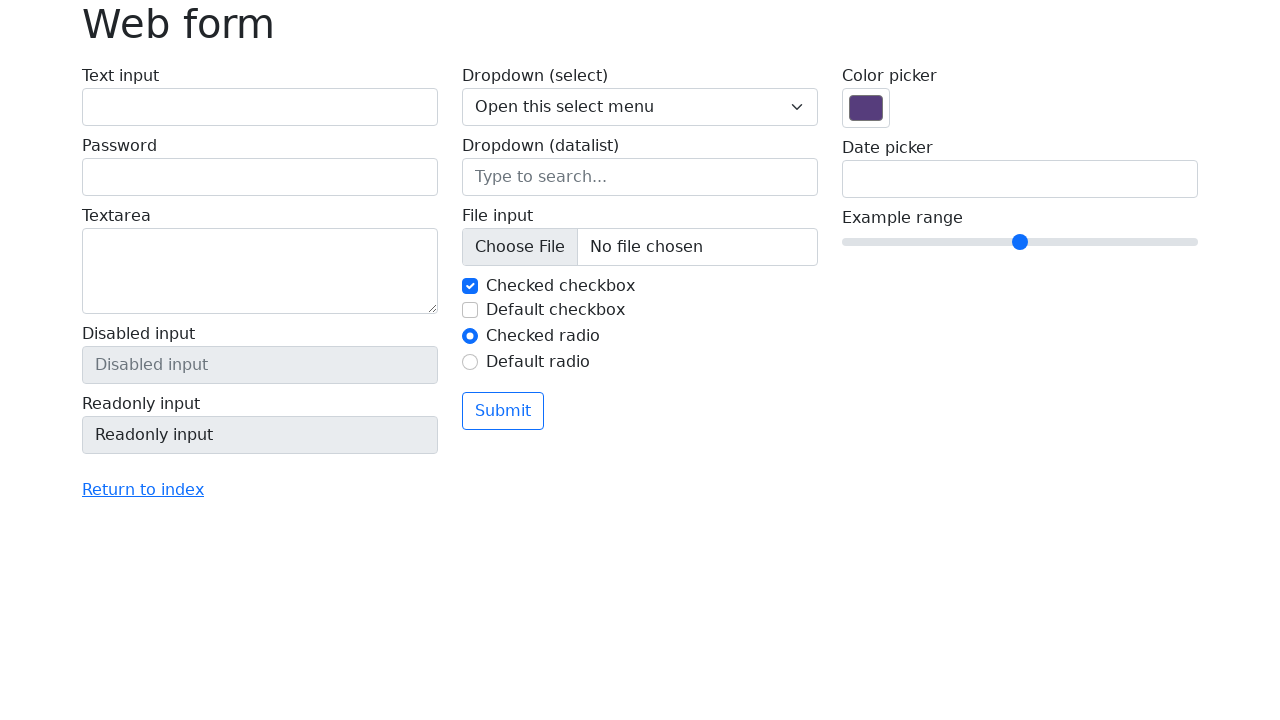

Filled text input field with 'Selenium' on input[name='my-text']
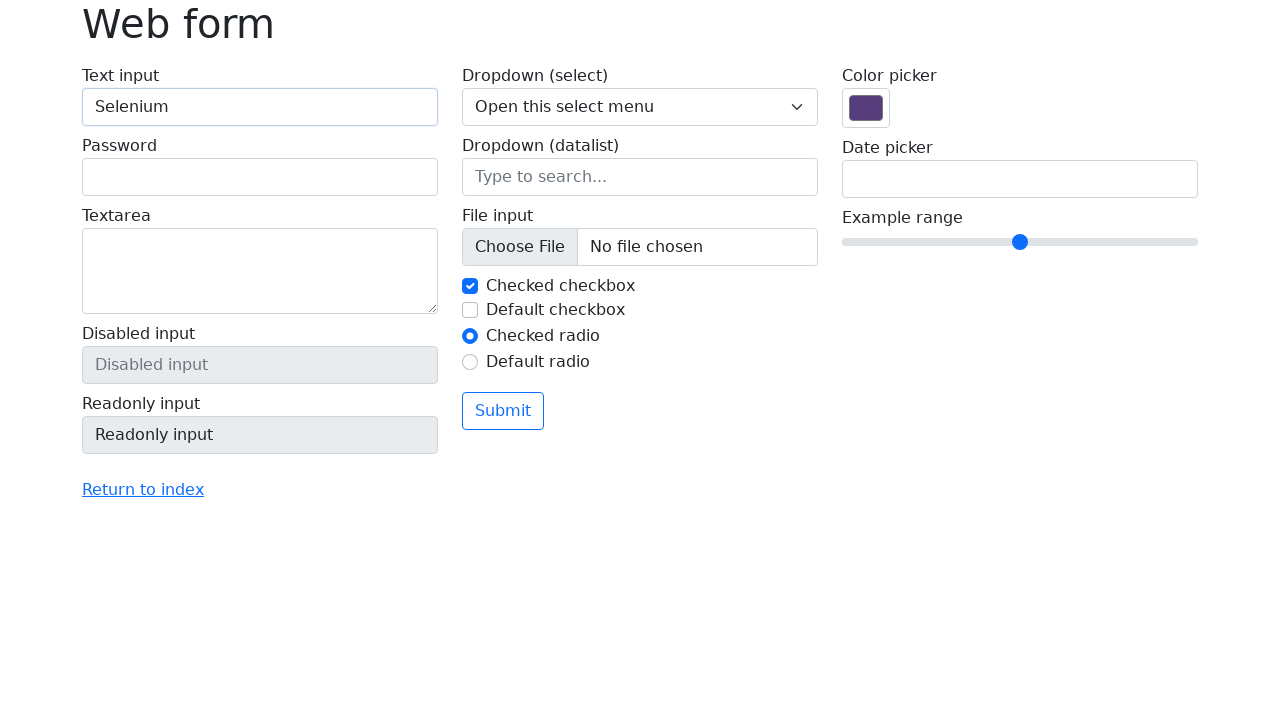

Clicked submit button at (503, 411) on button
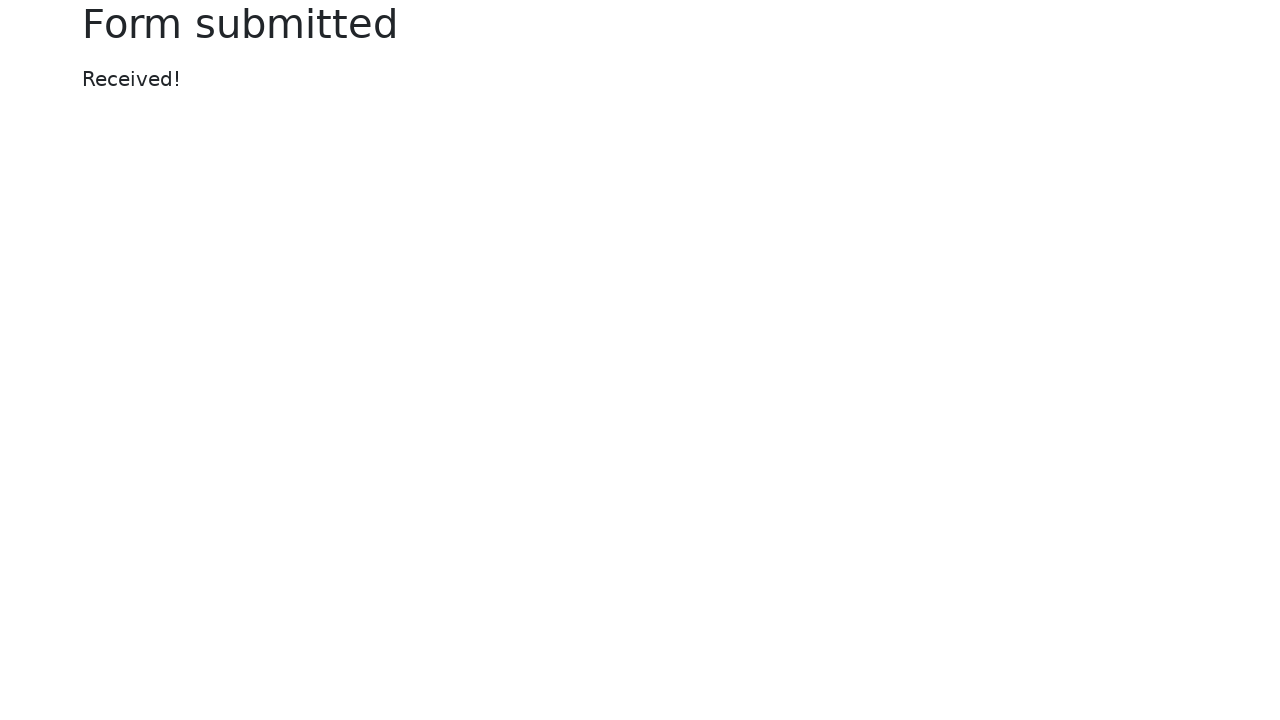

Success message appeared
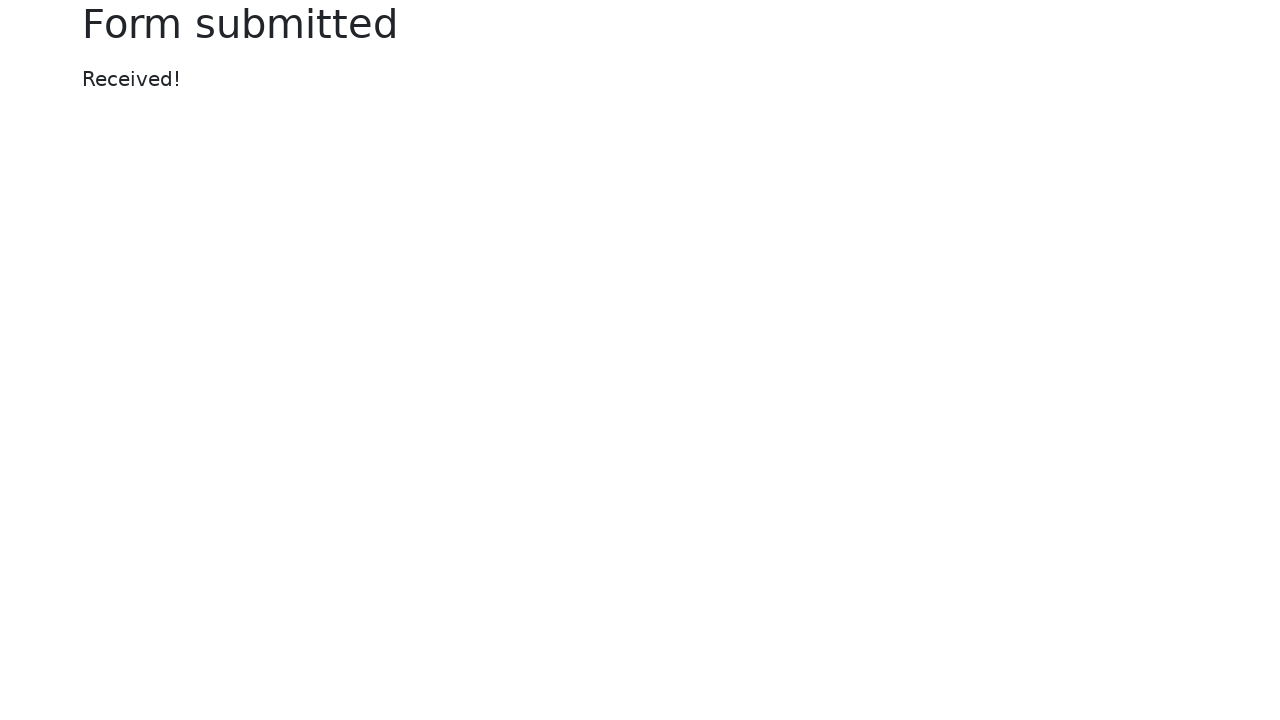

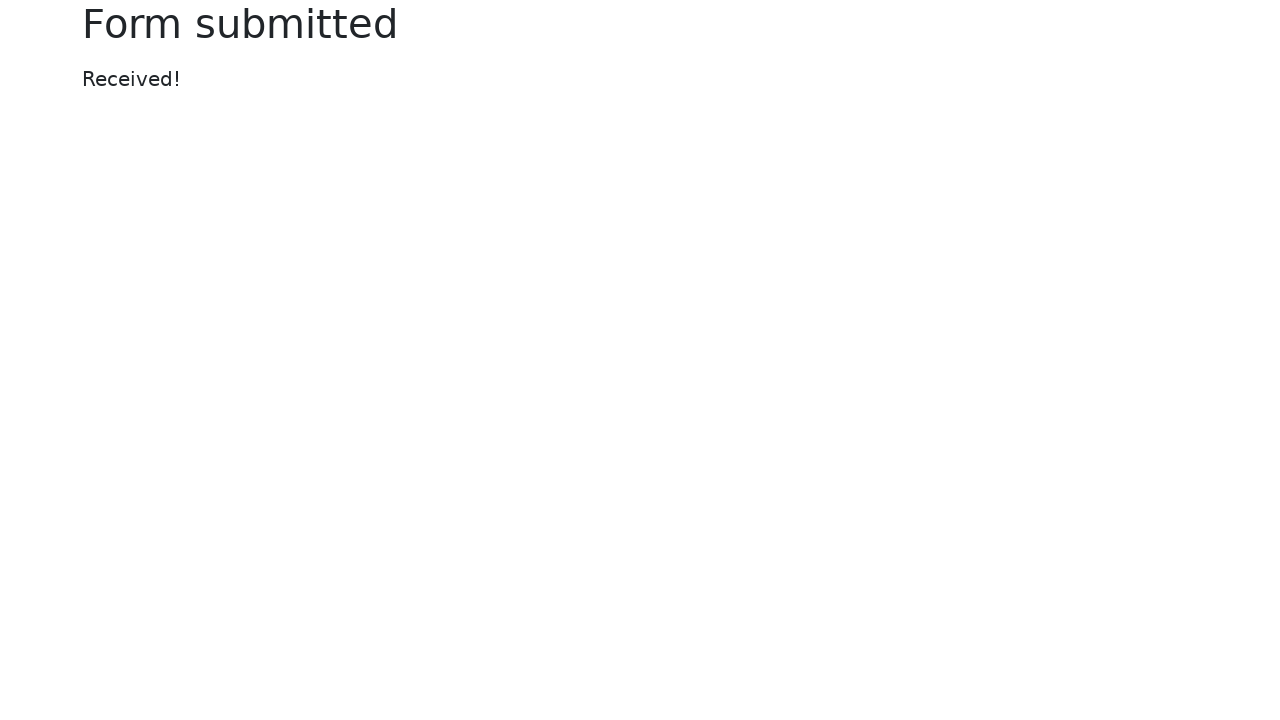